Tests a signup/registration form by filling in first name, last name, and email fields, then submitting the form

Starting URL: https://secure-retreat-92358.herokuapp.com/

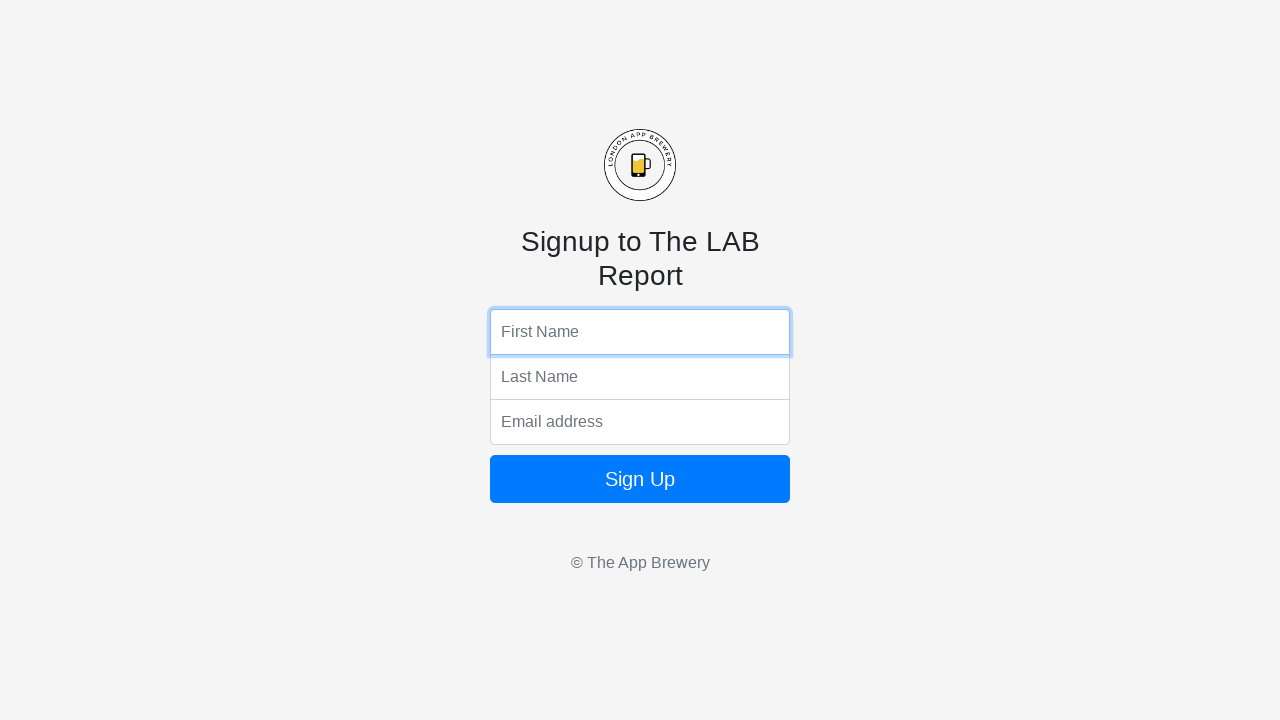

Filled first name field with 'Marcus' on form input:nth-of-type(1)
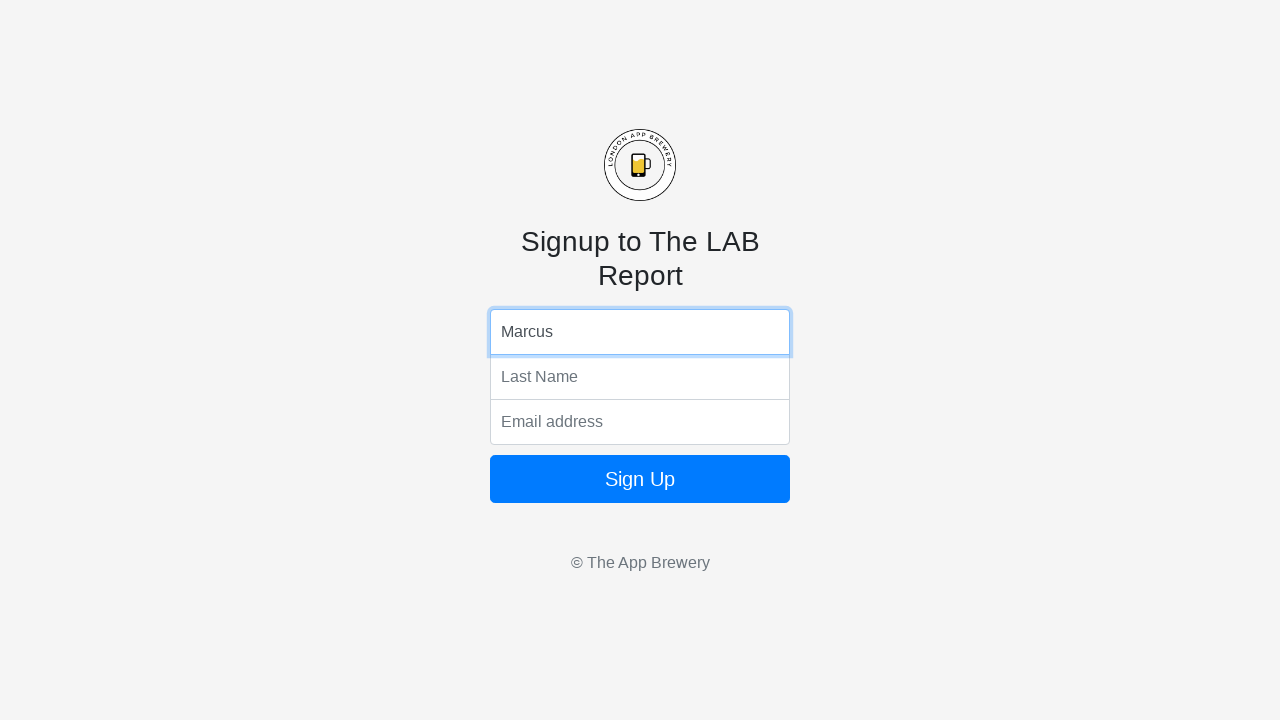

Filled last name field with 'Johnson' on form input:nth-of-type(2)
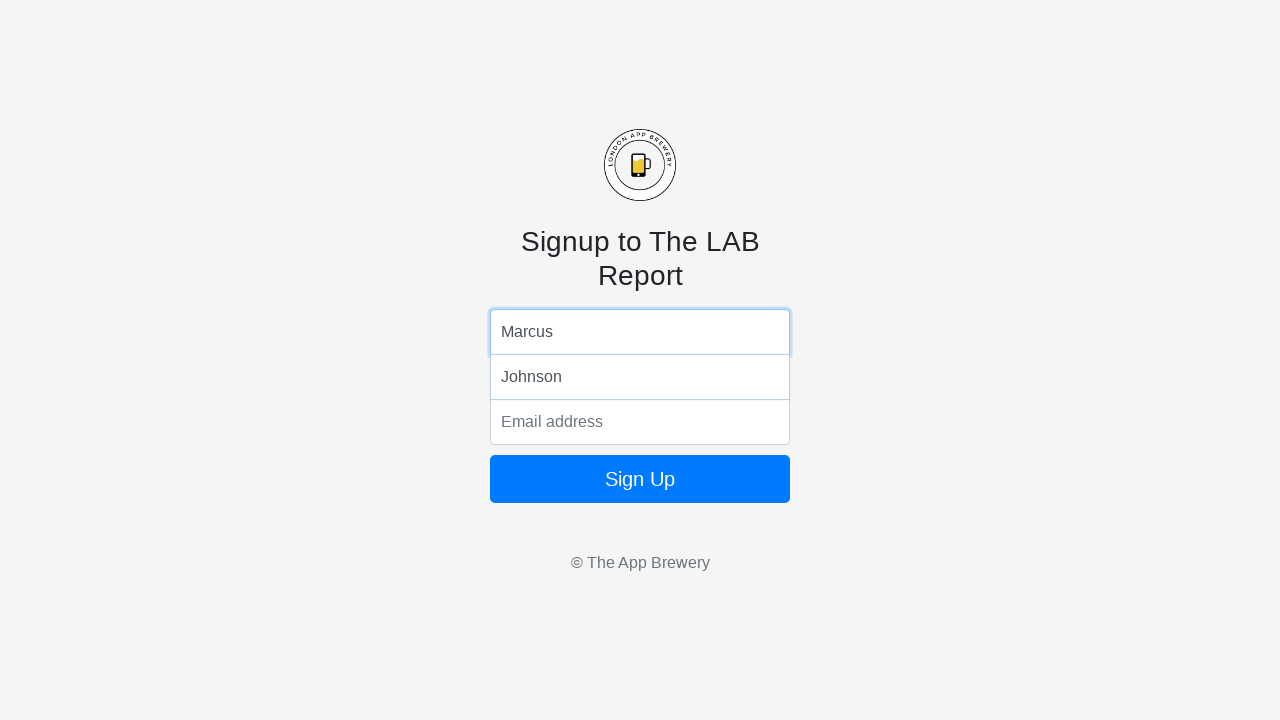

Filled email field with 'marcus.johnson@example.com' on form input:nth-of-type(3)
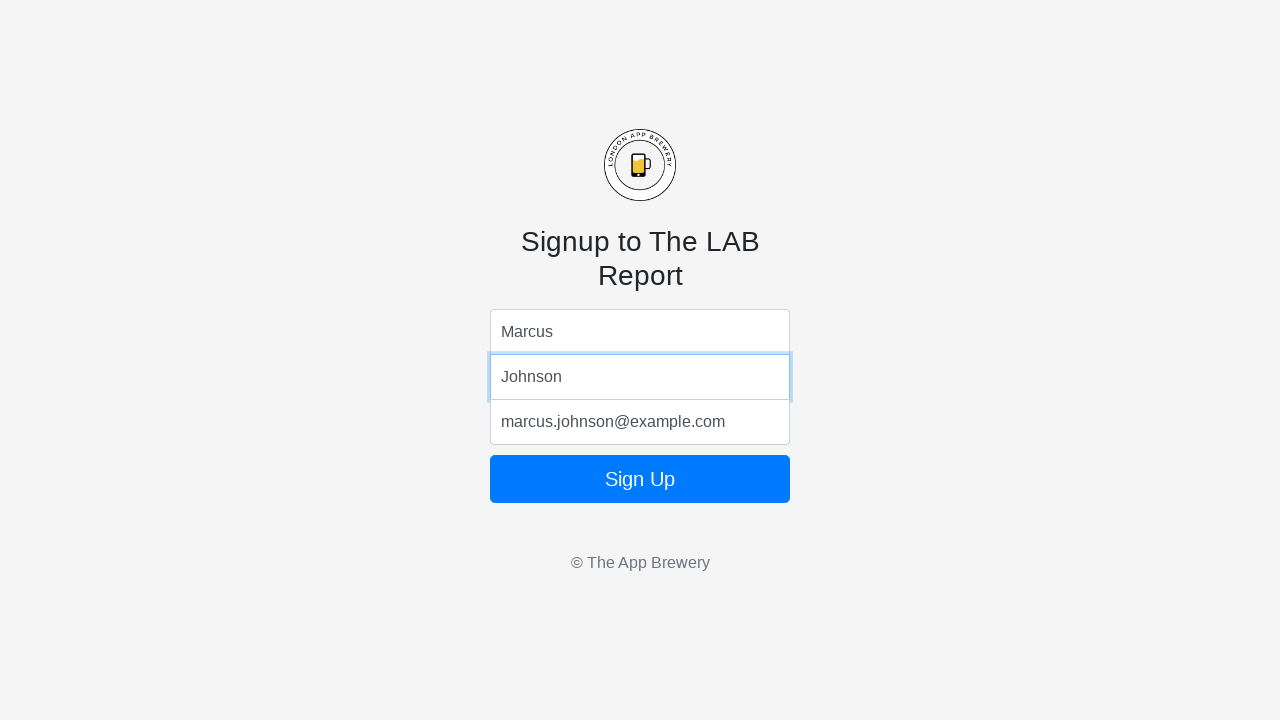

Clicked form submit button at (640, 479) on form button
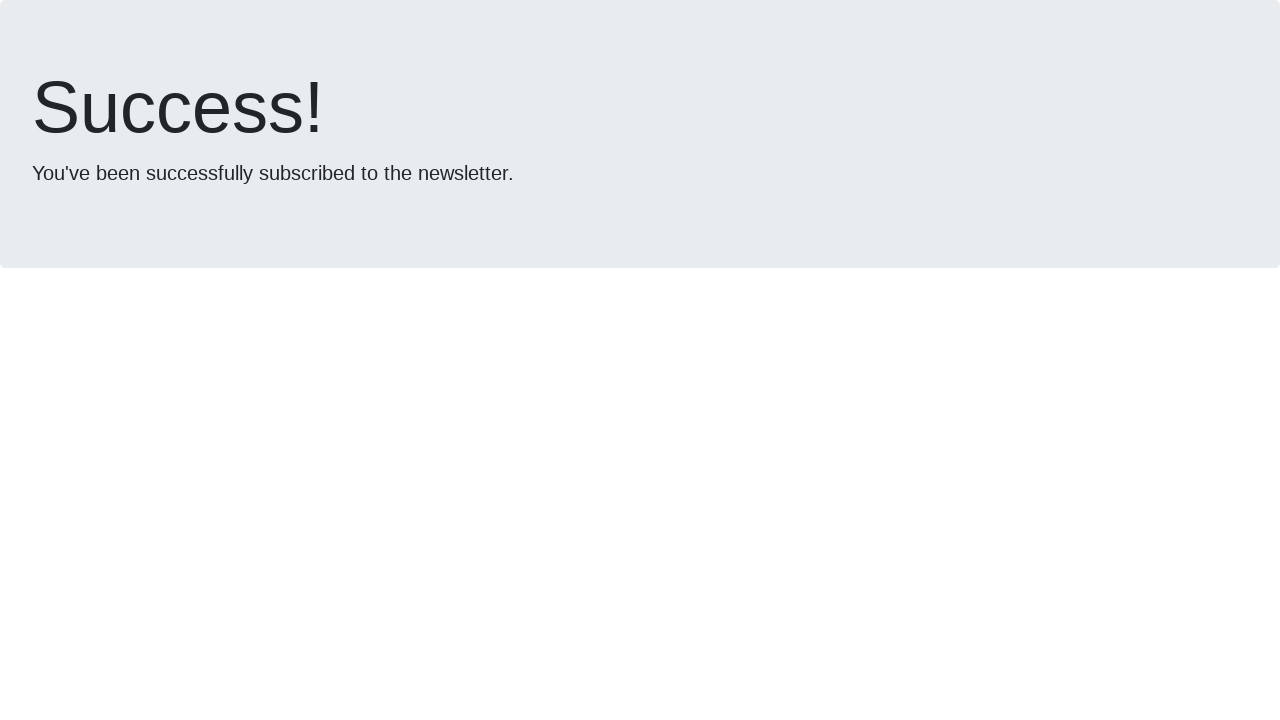

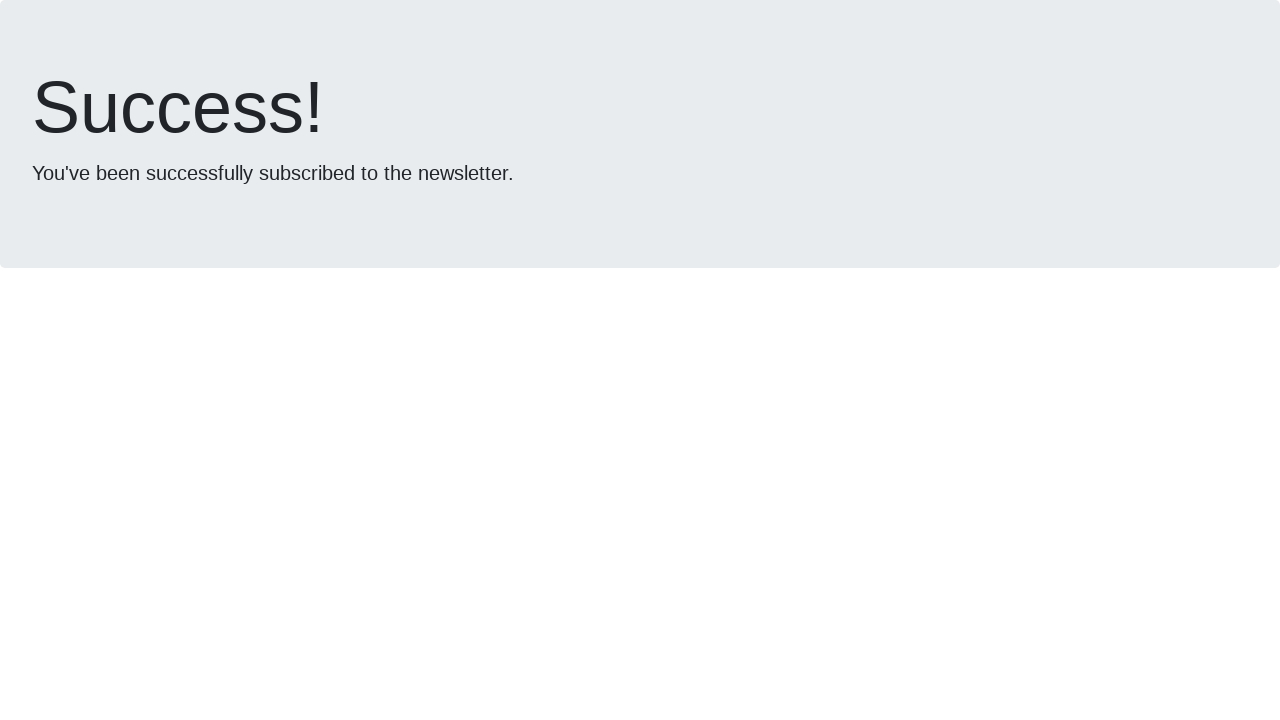